Tests adding a new to-do item by typing in the input field and pressing Enter, then verifying the item appears in the list

Starting URL: https://todolist.james.am/#/

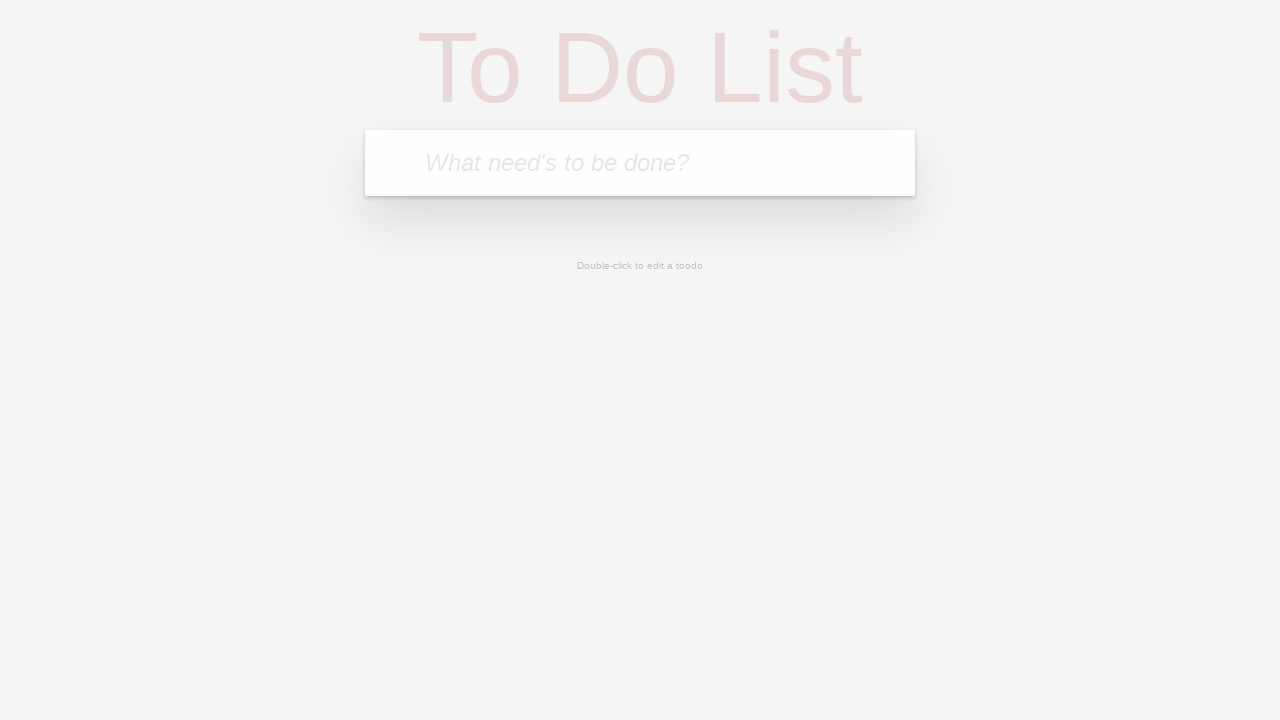

New todo input field is visible
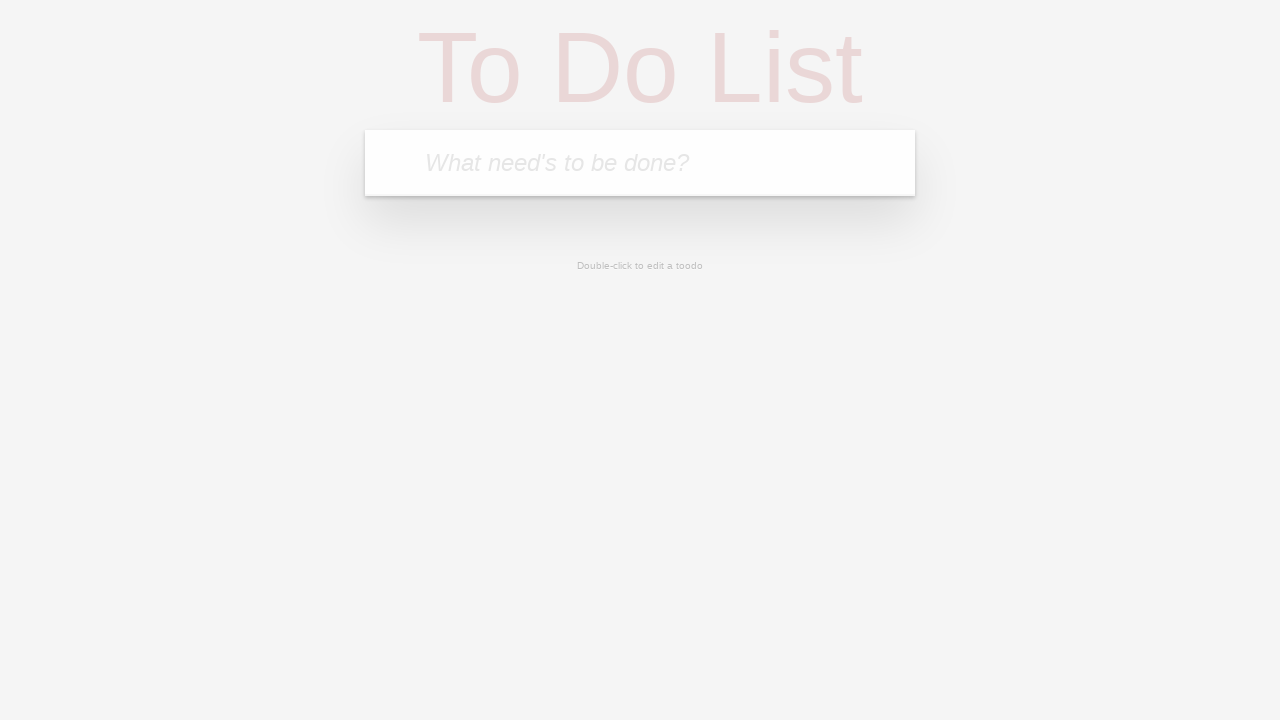

Typed 'Pirma uzduotis' into the new todo input field on .new-todo
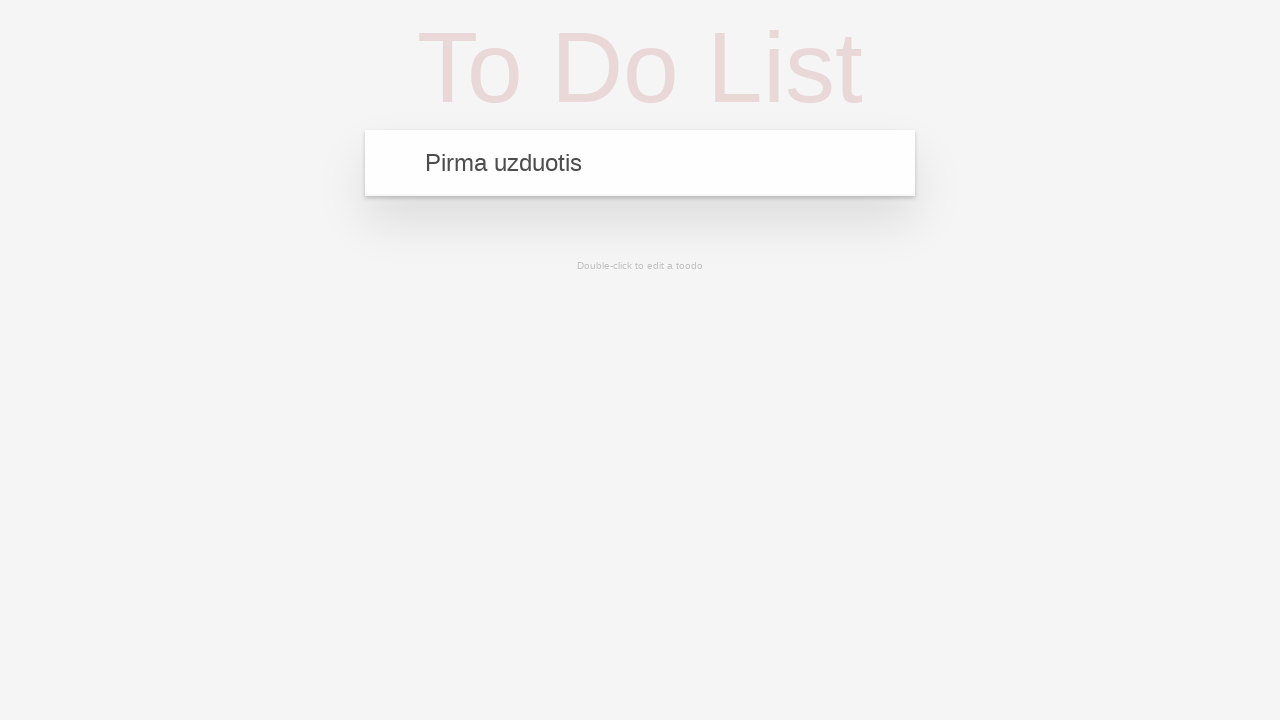

Pressed Enter to submit the new todo item on .new-todo
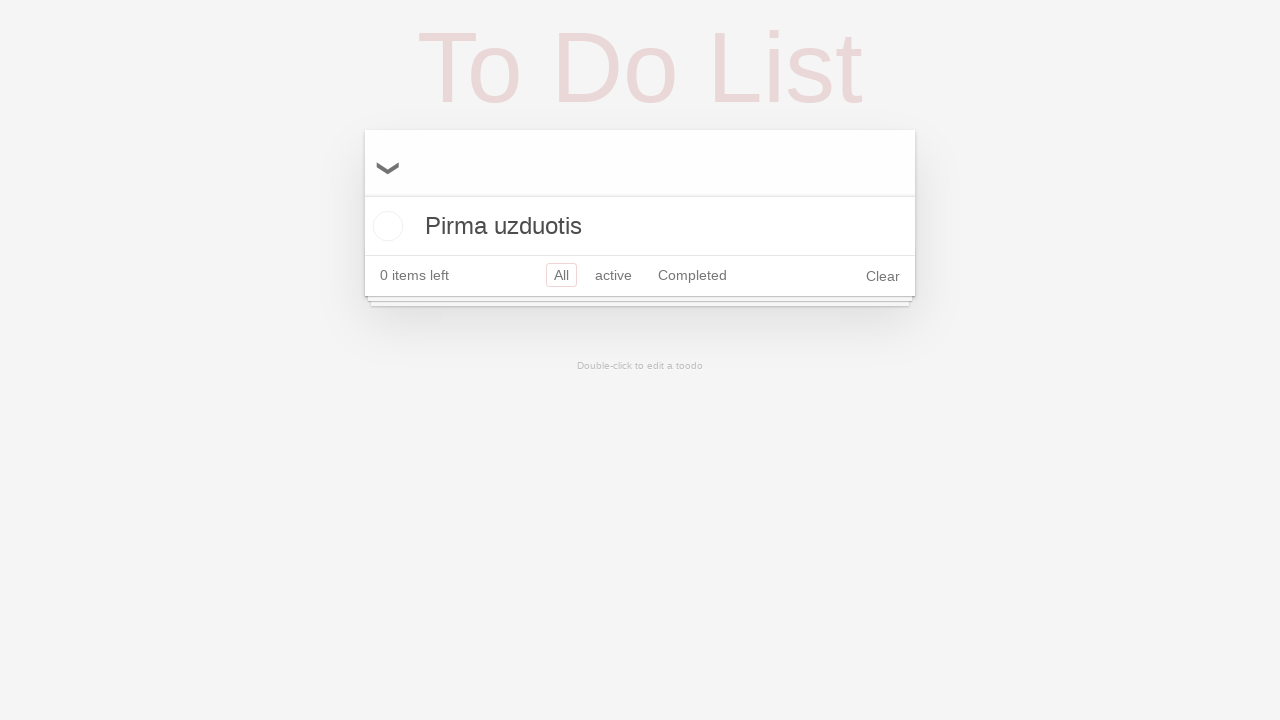

New todo item 'Pirma uzduotis' appeared in the todo list
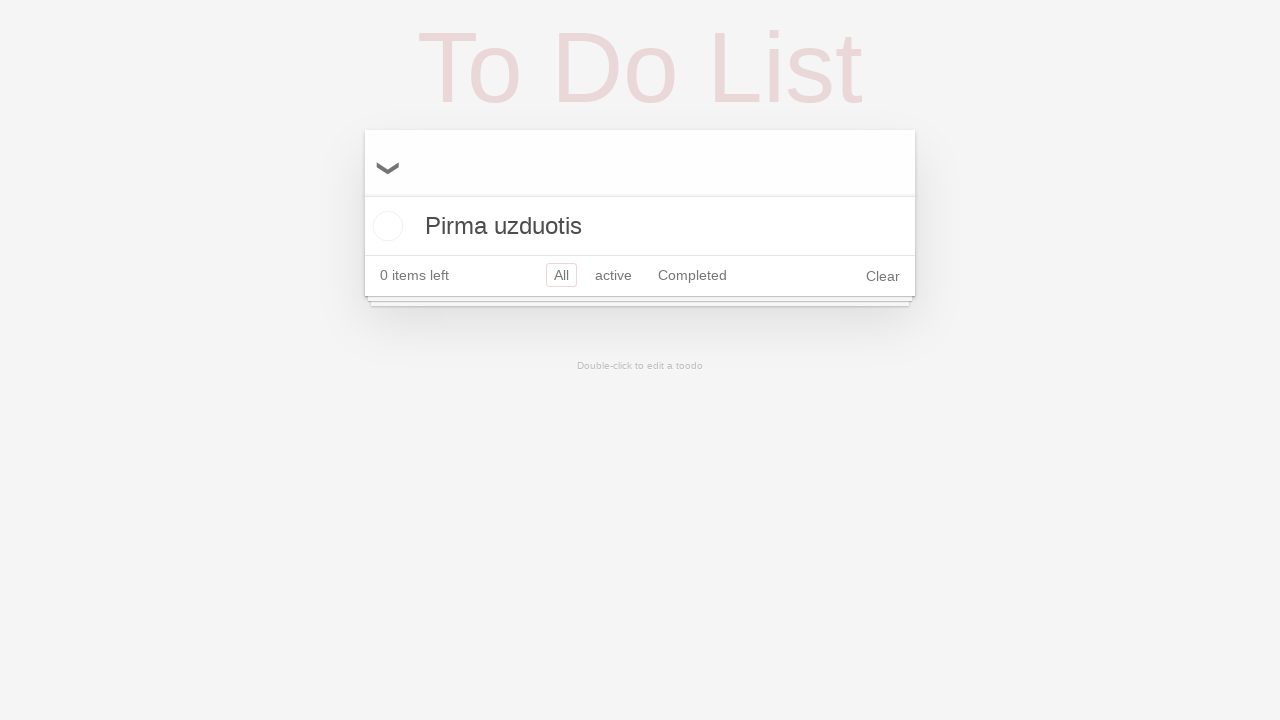

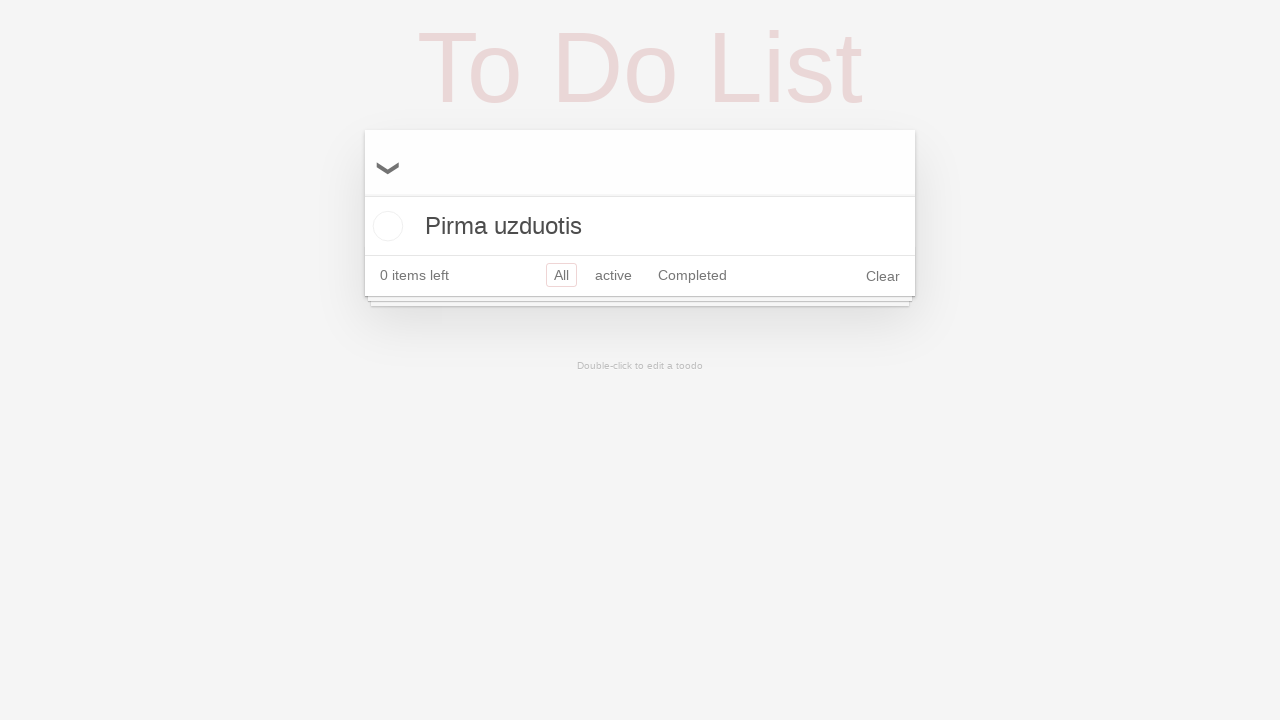